Tests navigation to a dynamic loading example page by clicking on a partial link text and verifying the page title

Starting URL: https://the-internet.herokuapp.com/dynamic_loading

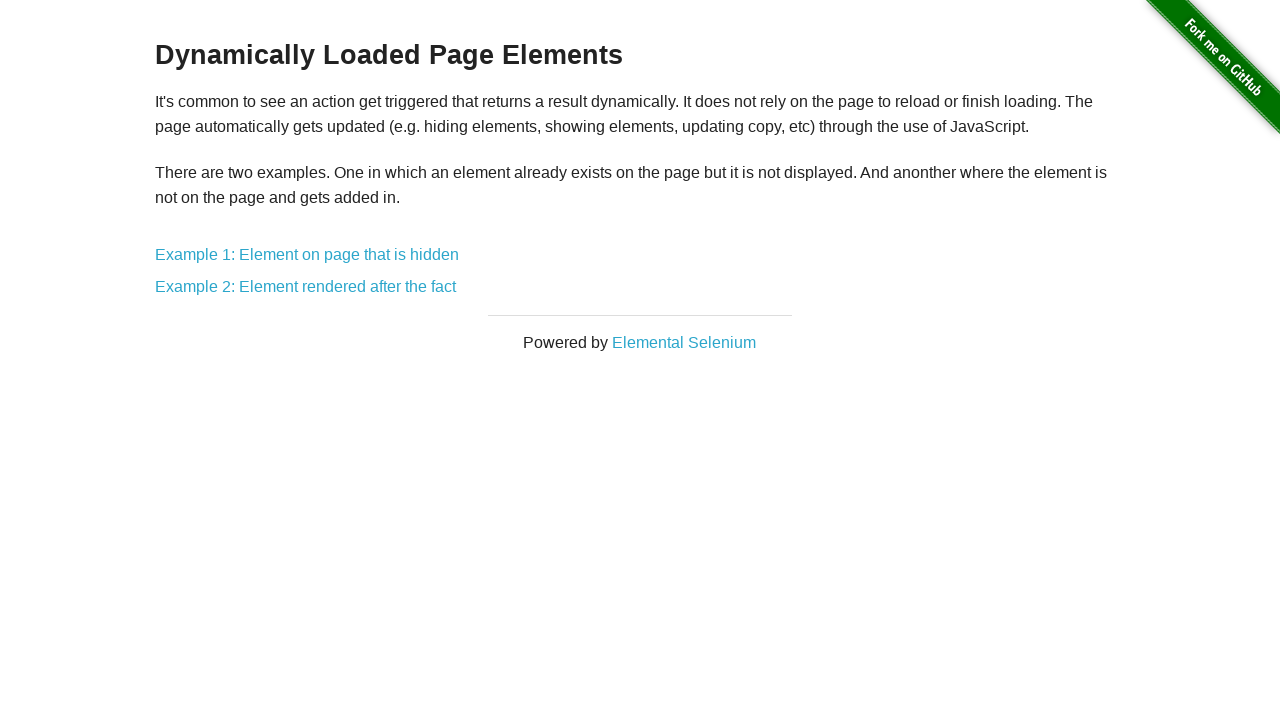

Clicked on 'Example 2' link using partial text match at (306, 287) on a:has-text('Example 2')
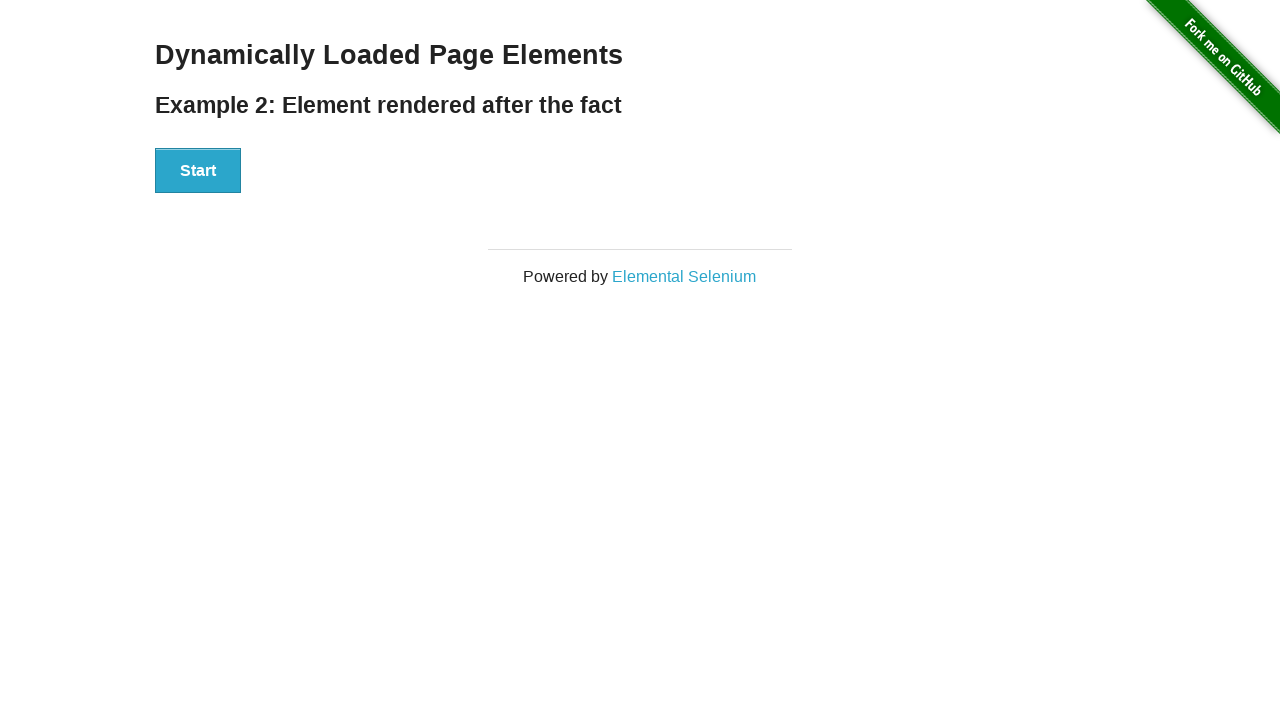

Waited for page title element (h4) to load
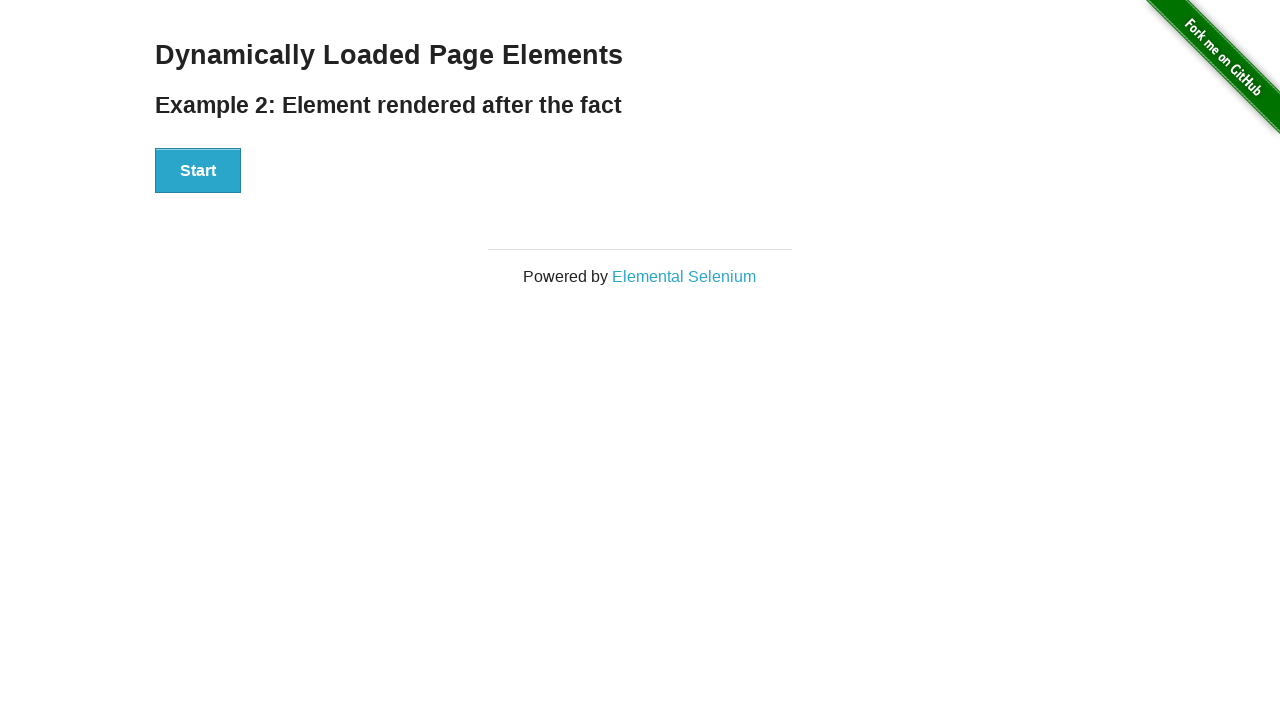

Located the title element
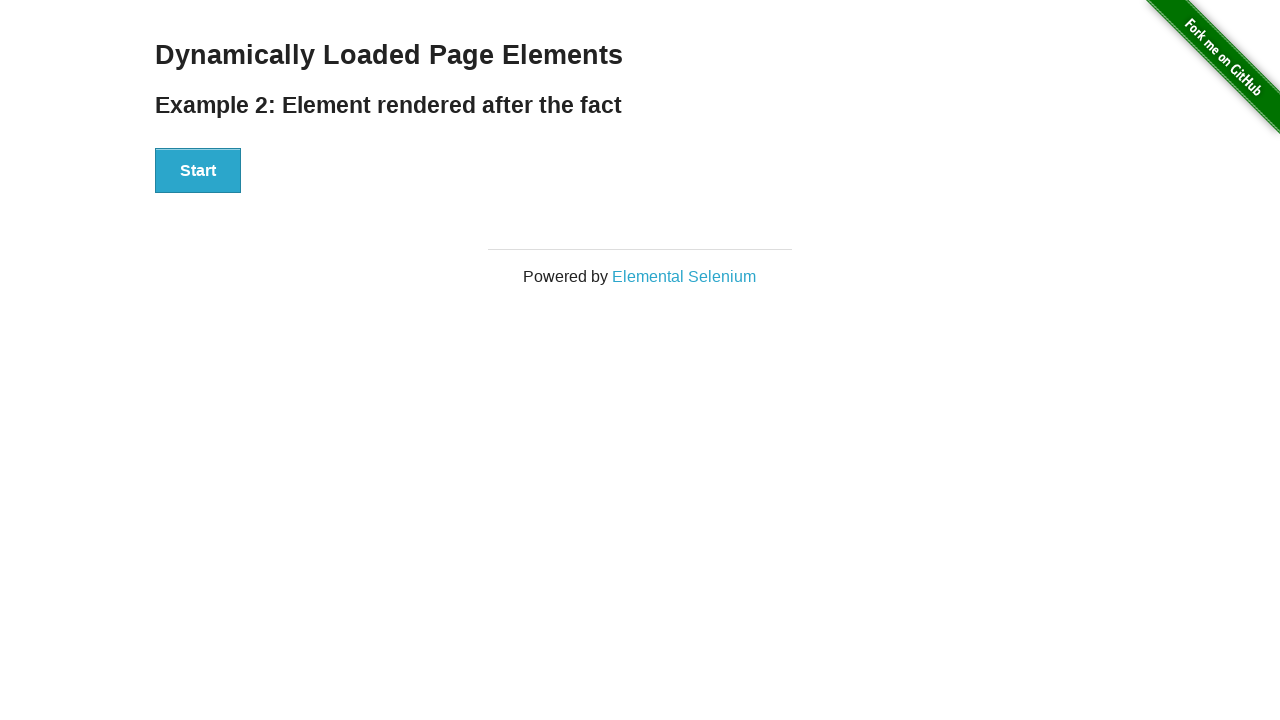

Verified title element is visible and ready
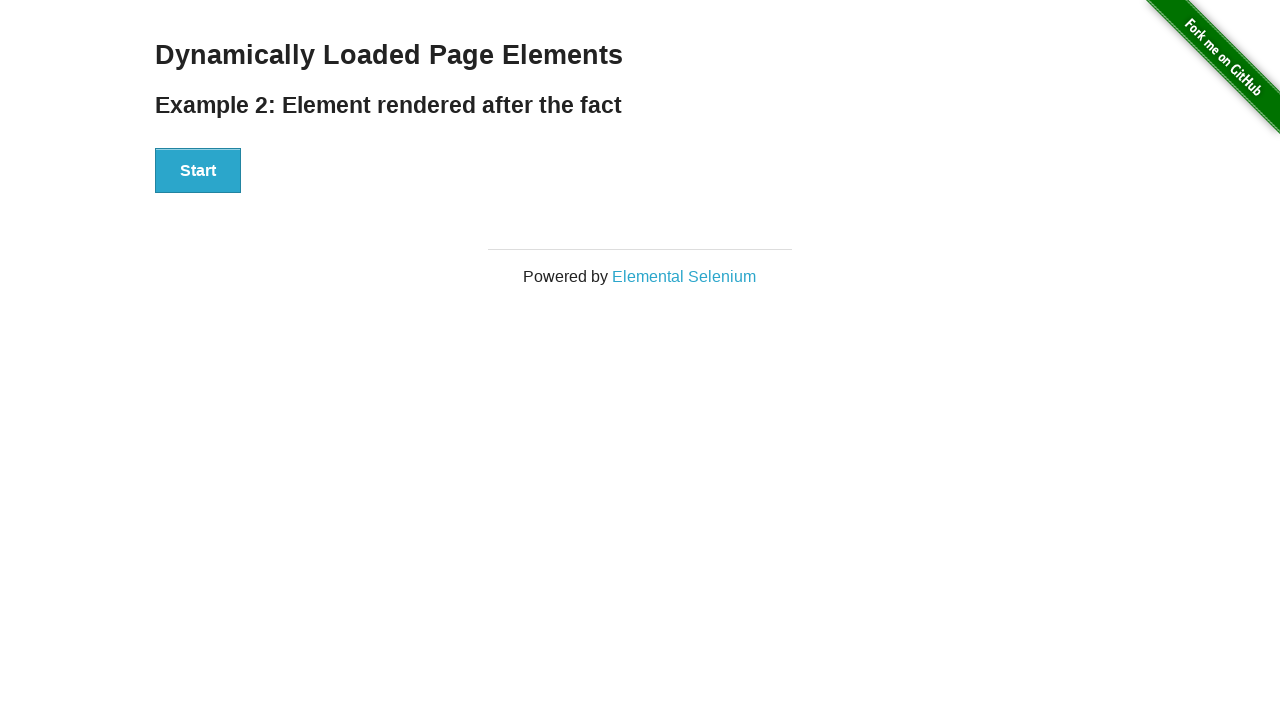

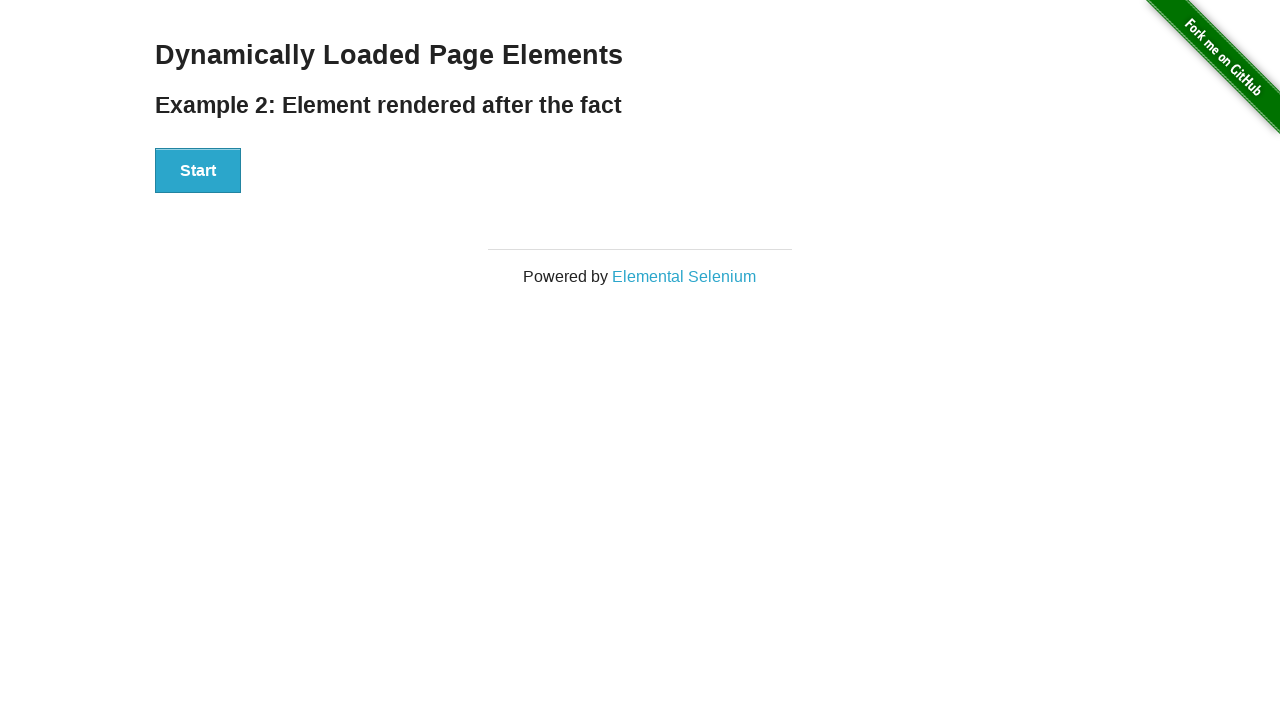